Navigates to the VCTC Pune website and verifies the page loads successfully

Starting URL: https://vctcpune.com

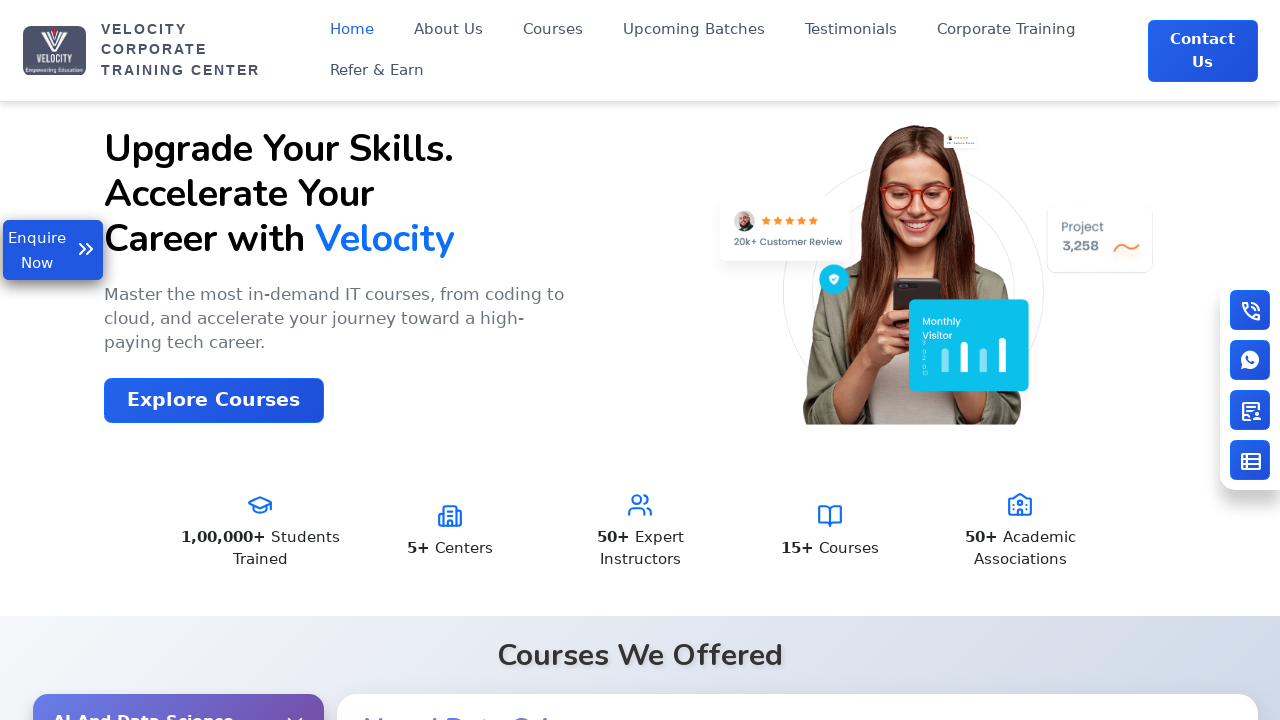

Waited for VCTC Pune website to fully load (networkidle state)
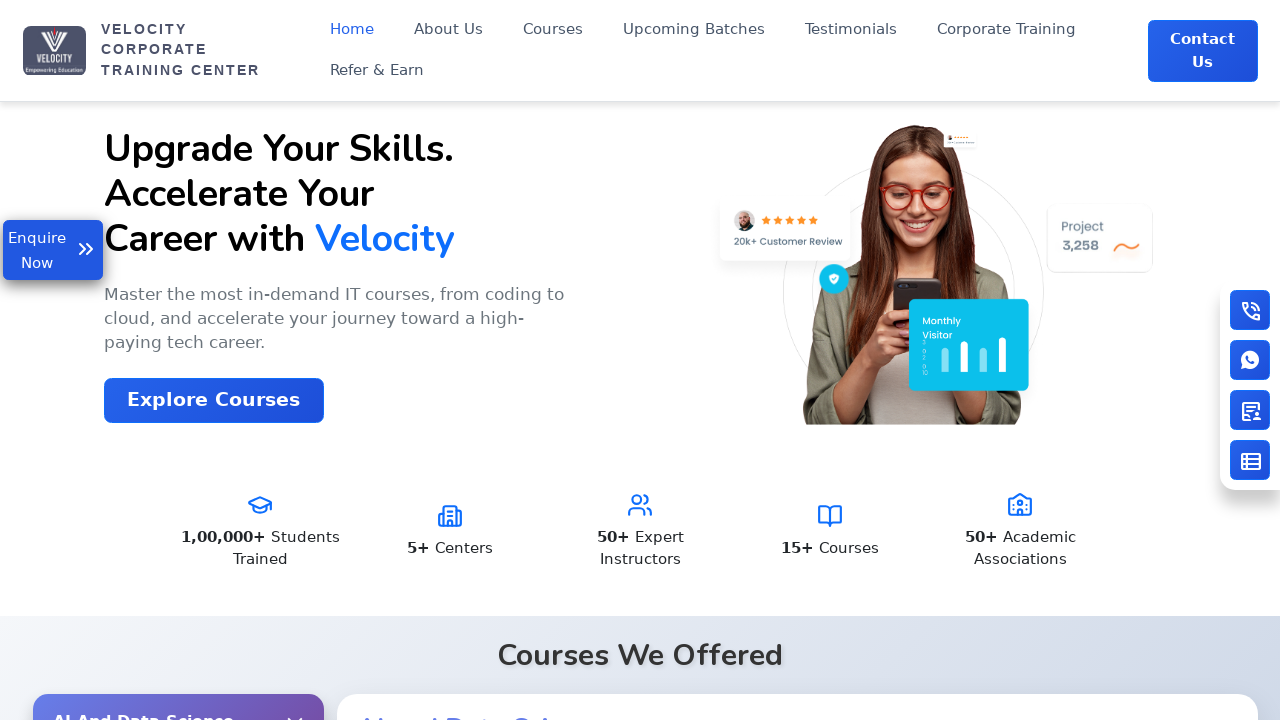

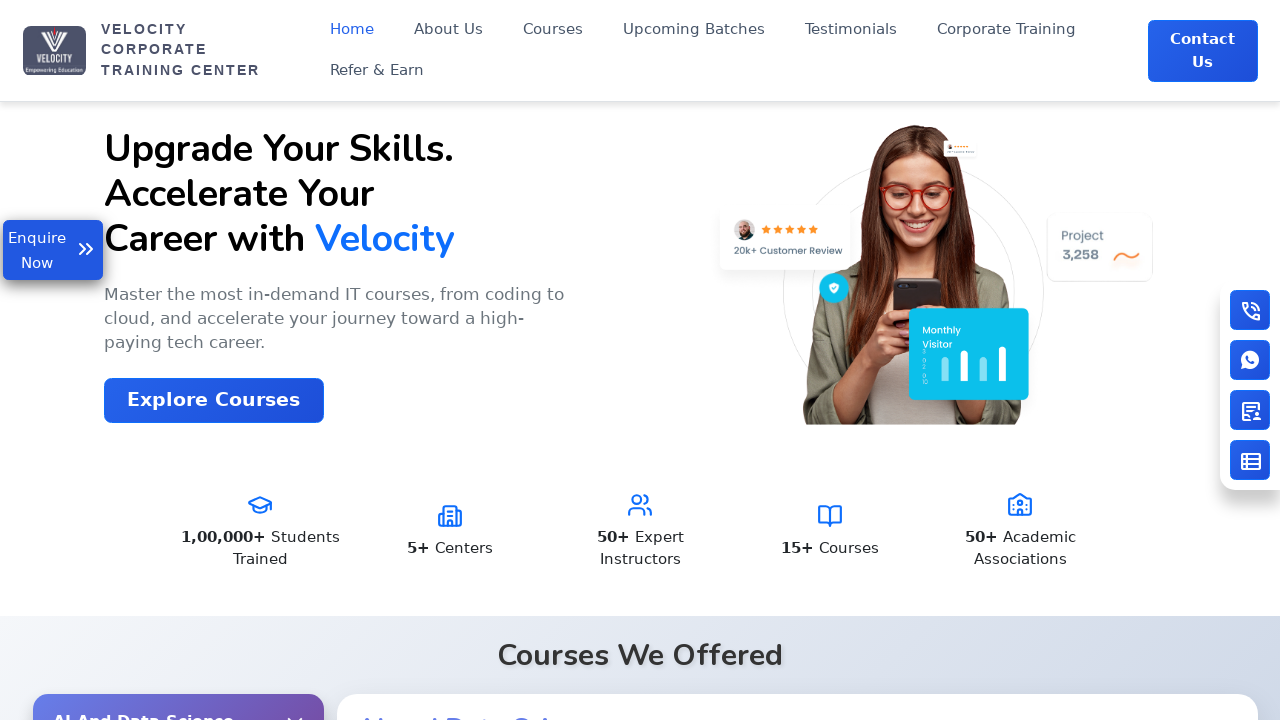